Navigates to anhtester.com and clicks on the "Desktop Testing" section heading to access desktop testing content.

Starting URL: https://anhtester.com

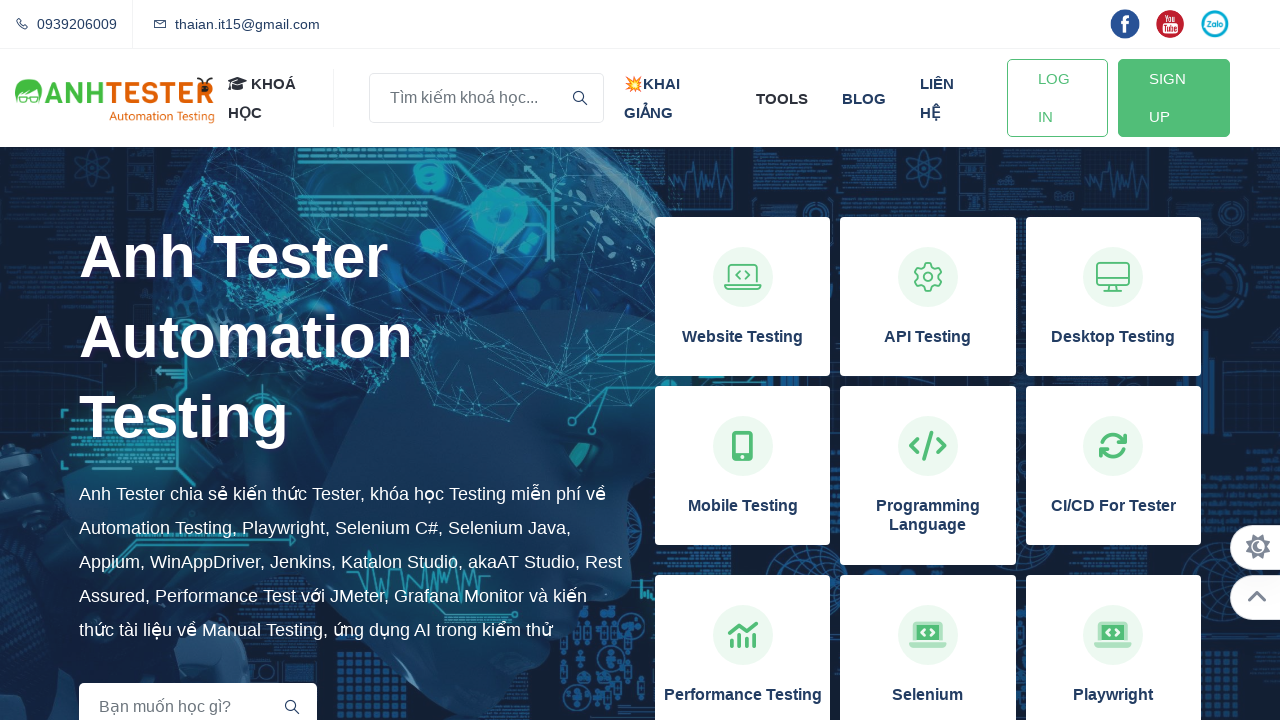

Navigated to https://anhtester.com
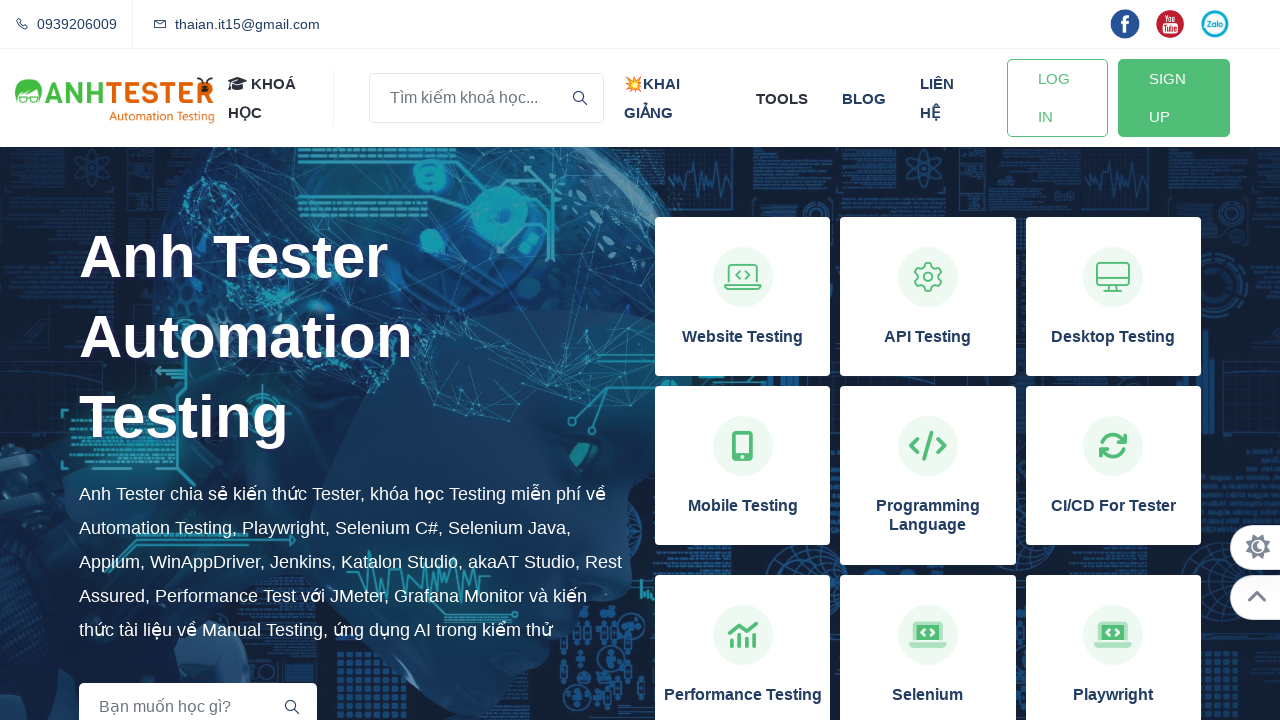

Clicked on the 'Desktop Testing' section heading at (1113, 337) on xpath=//h3[normalize-space()='Desktop Testing']
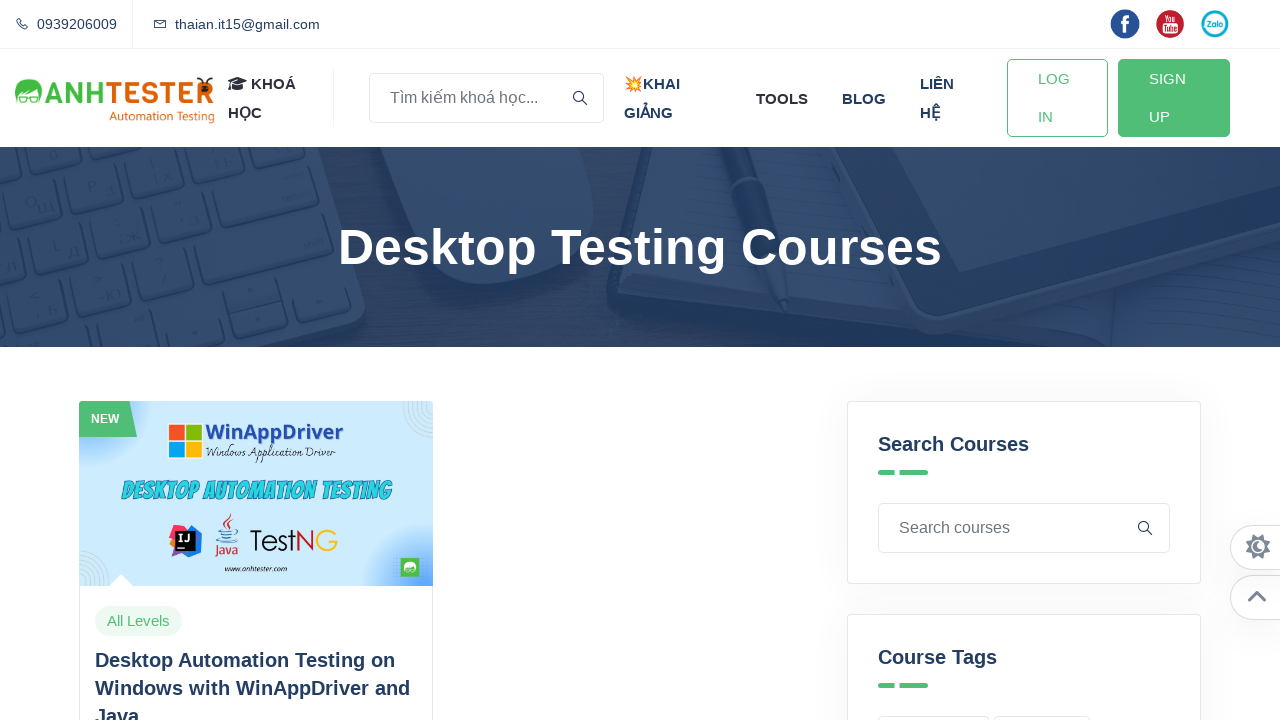

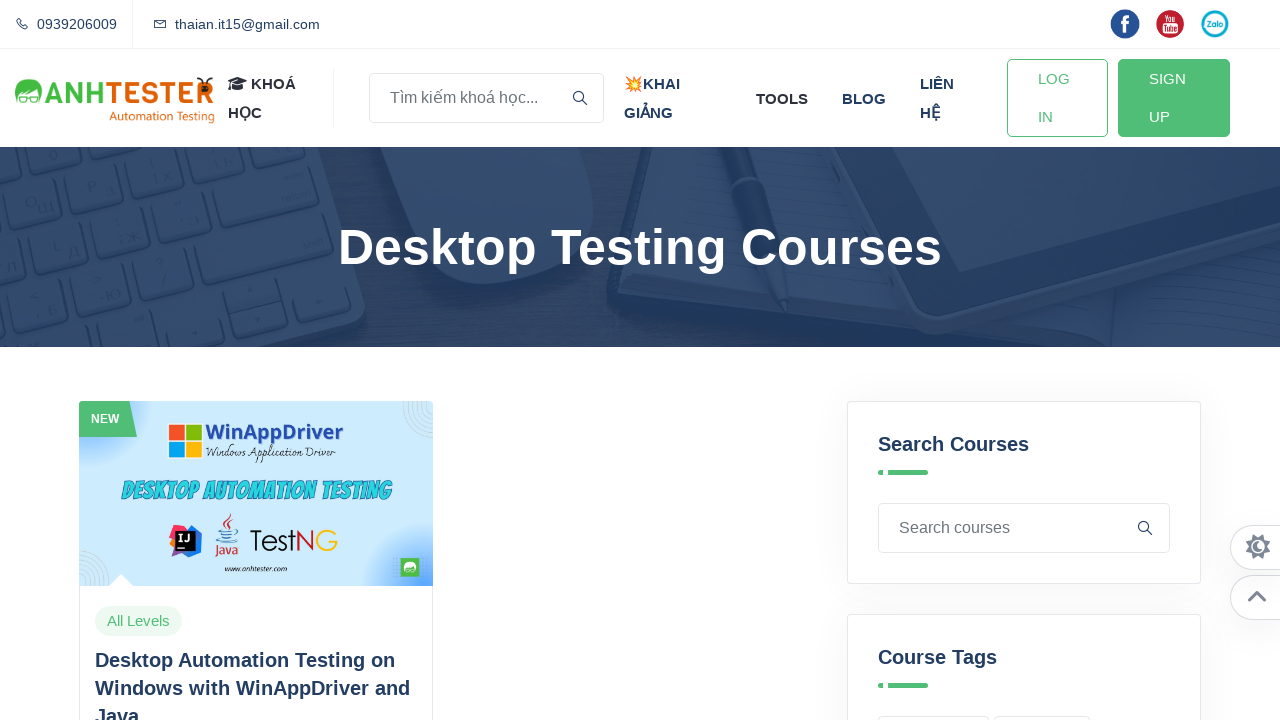